Navigates to ESPN Serie A standings page and interacts with the season dropdown to browse different seasons' standings tables

Starting URL: https://www.espn.com.mx/futbol/posiciones/_/liga/ita.1/temporada/2023

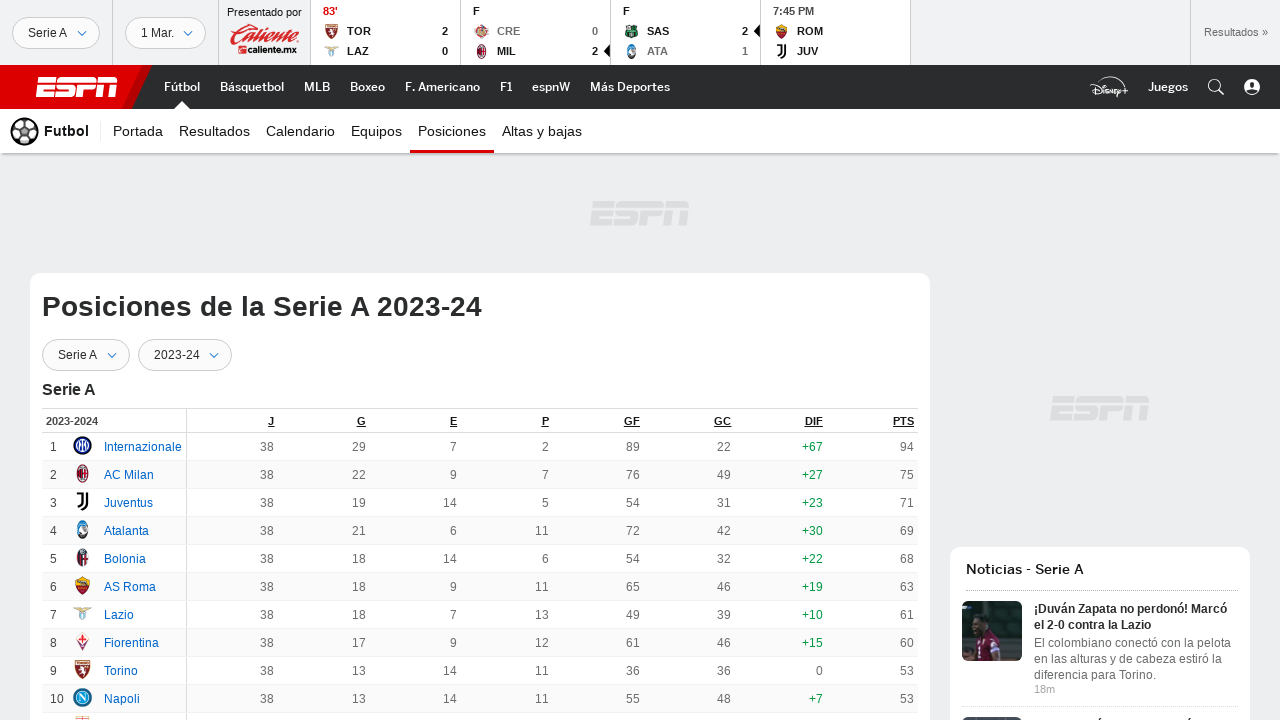

Waited for standings table to load on Serie A 2023 season page
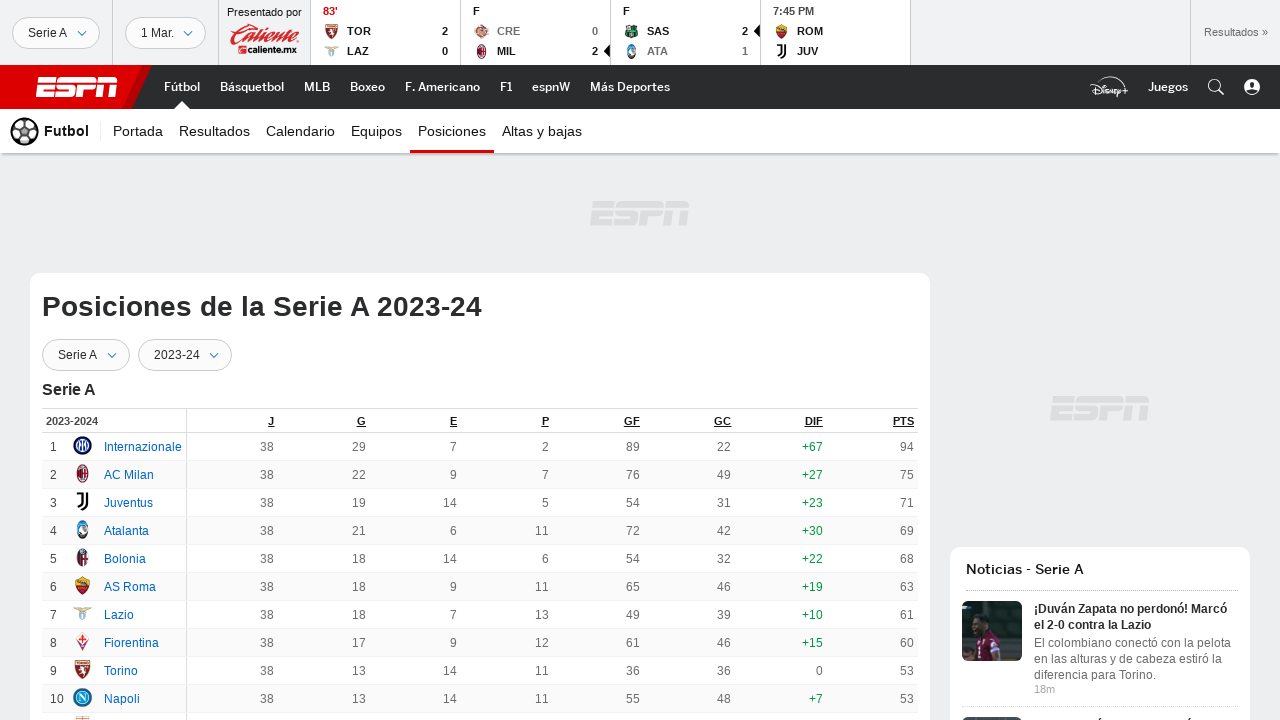

Located season dropdown selector
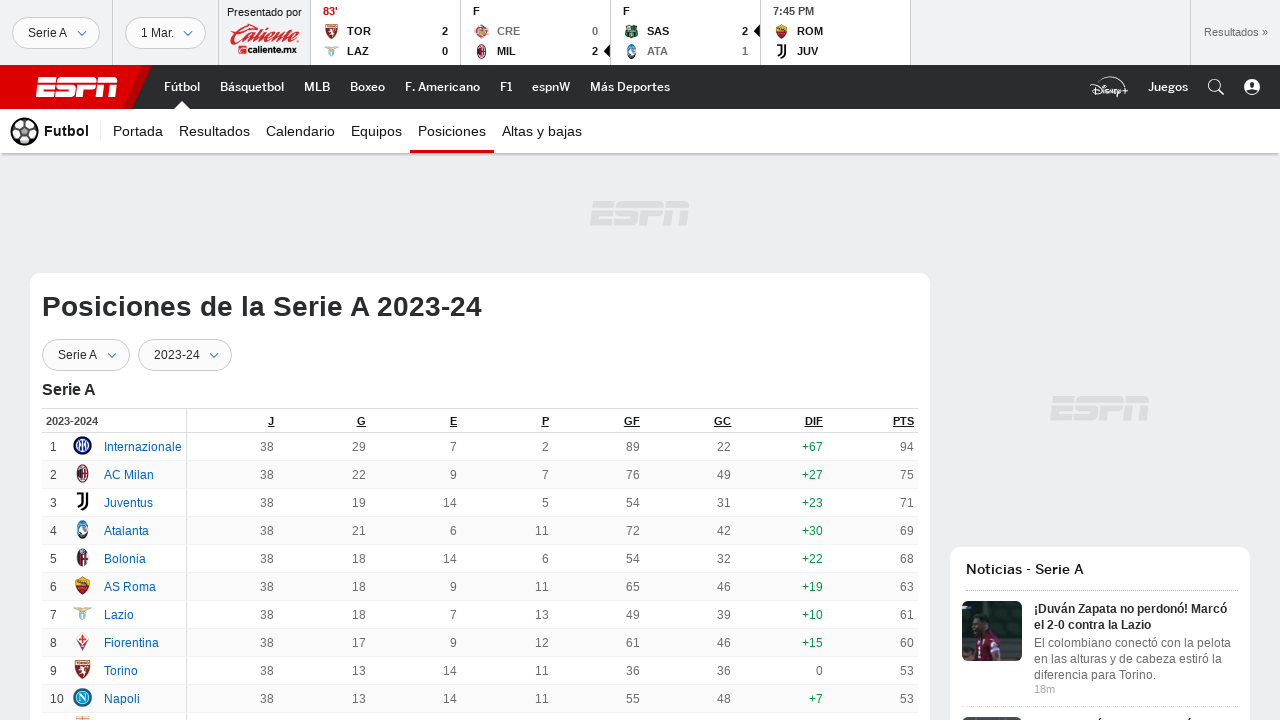

Located all season option elements
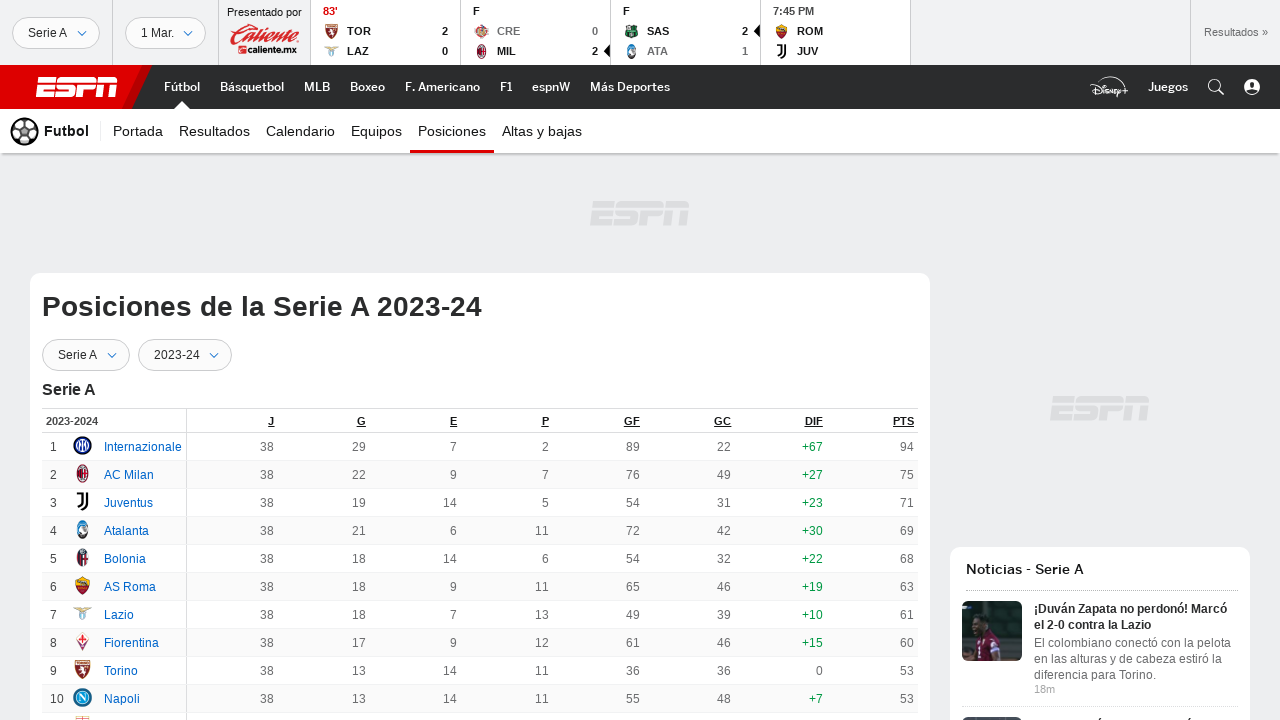

Counted 23 available season options
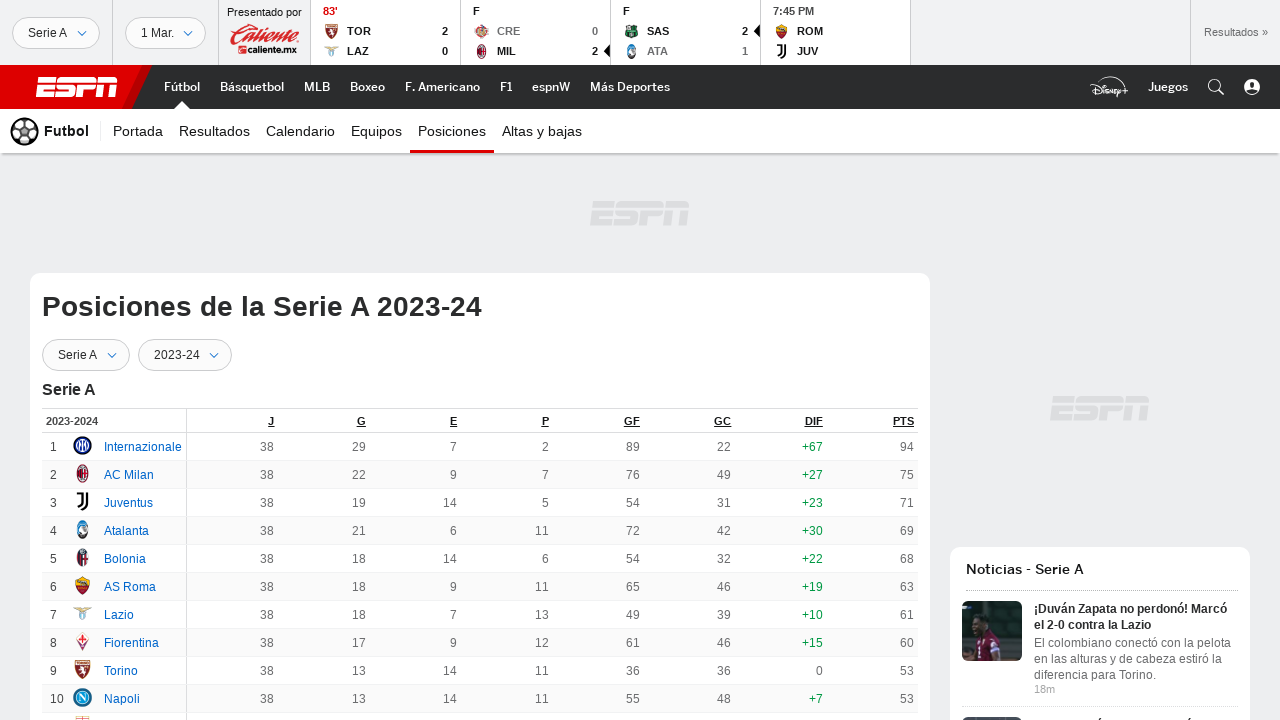

Retrieved value '2025' from season option 1
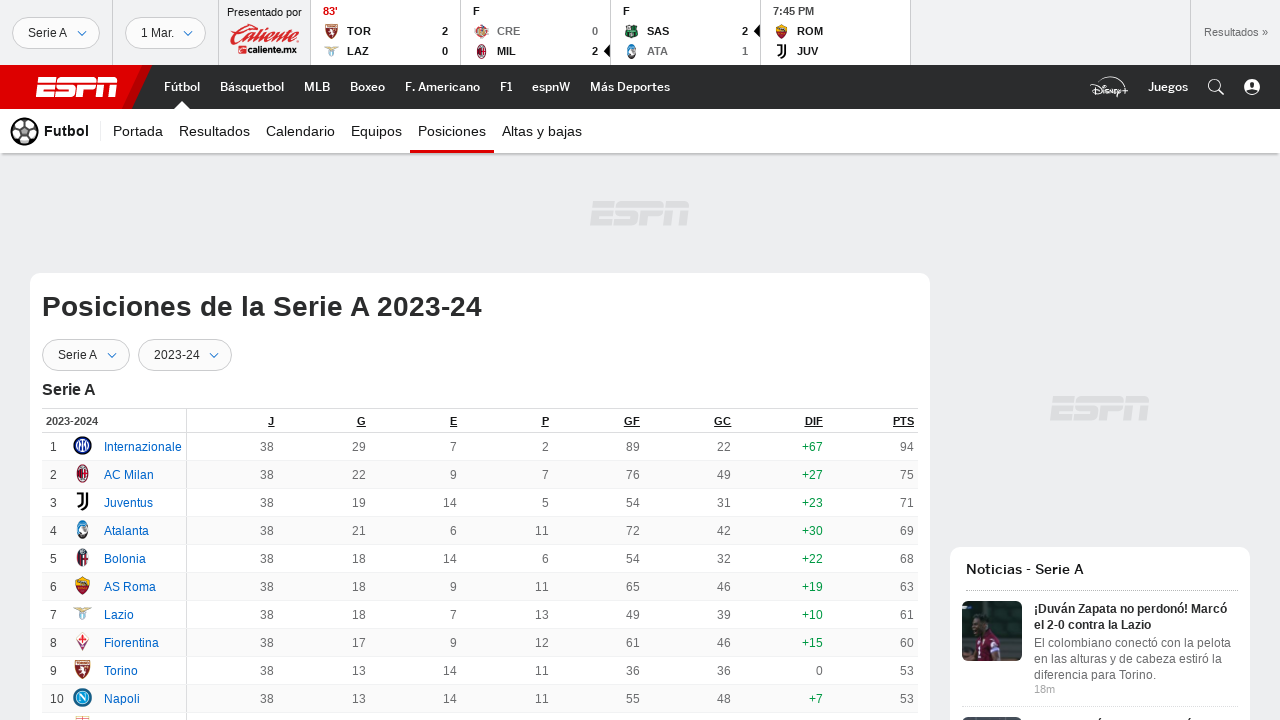

Selected season option 1 with value '2025' on .dropdown__select[aria-label='Clasificaciones de temporada']
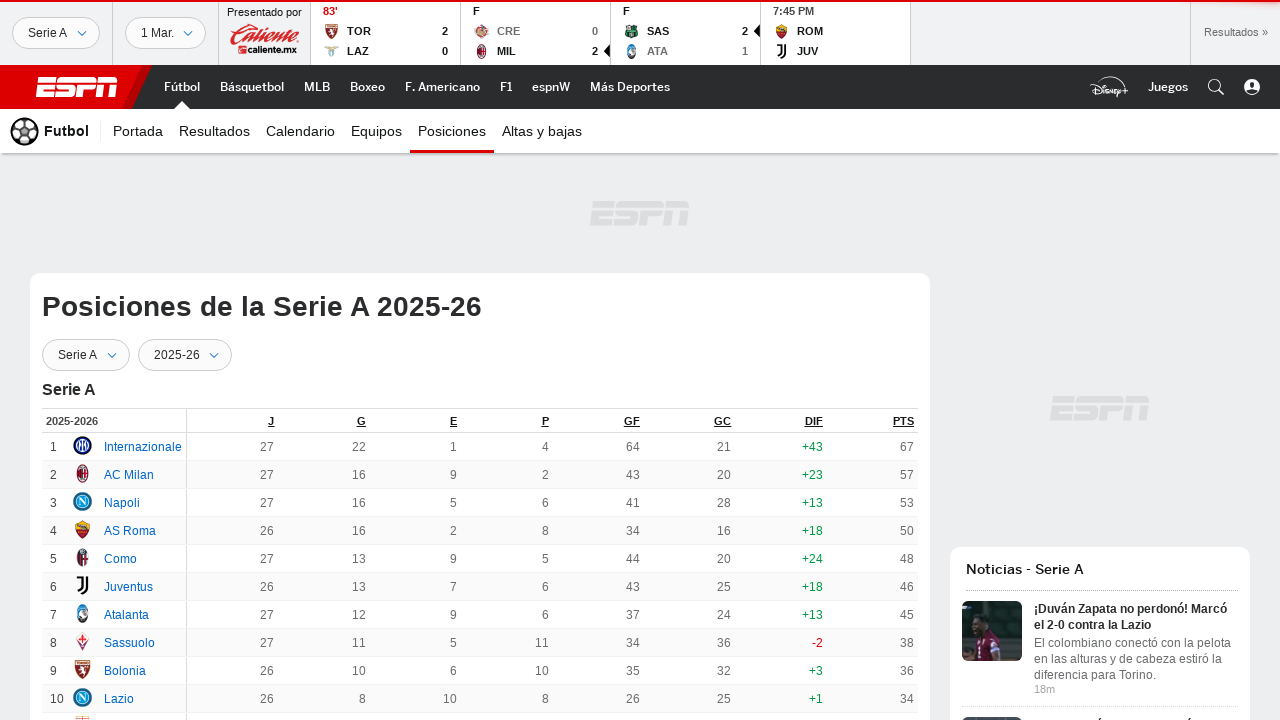

Waited for standings table to update after selecting season 1
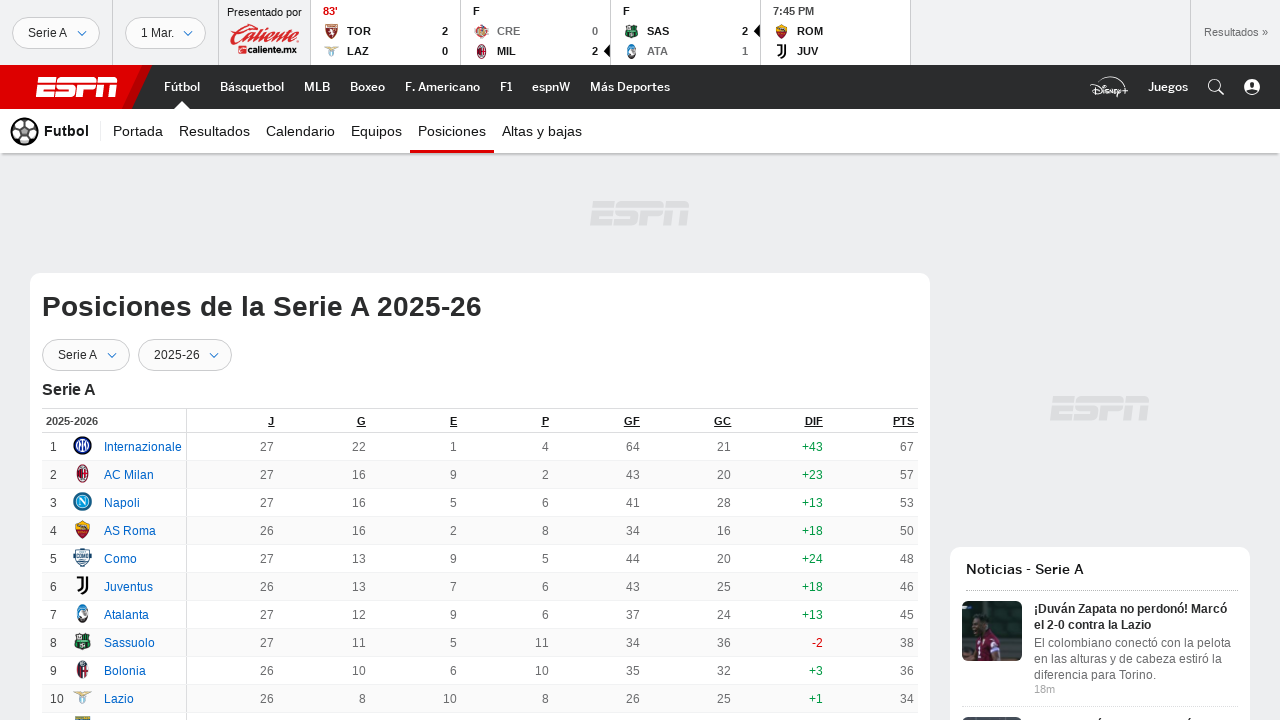

Waited 1 second for table content to fully render
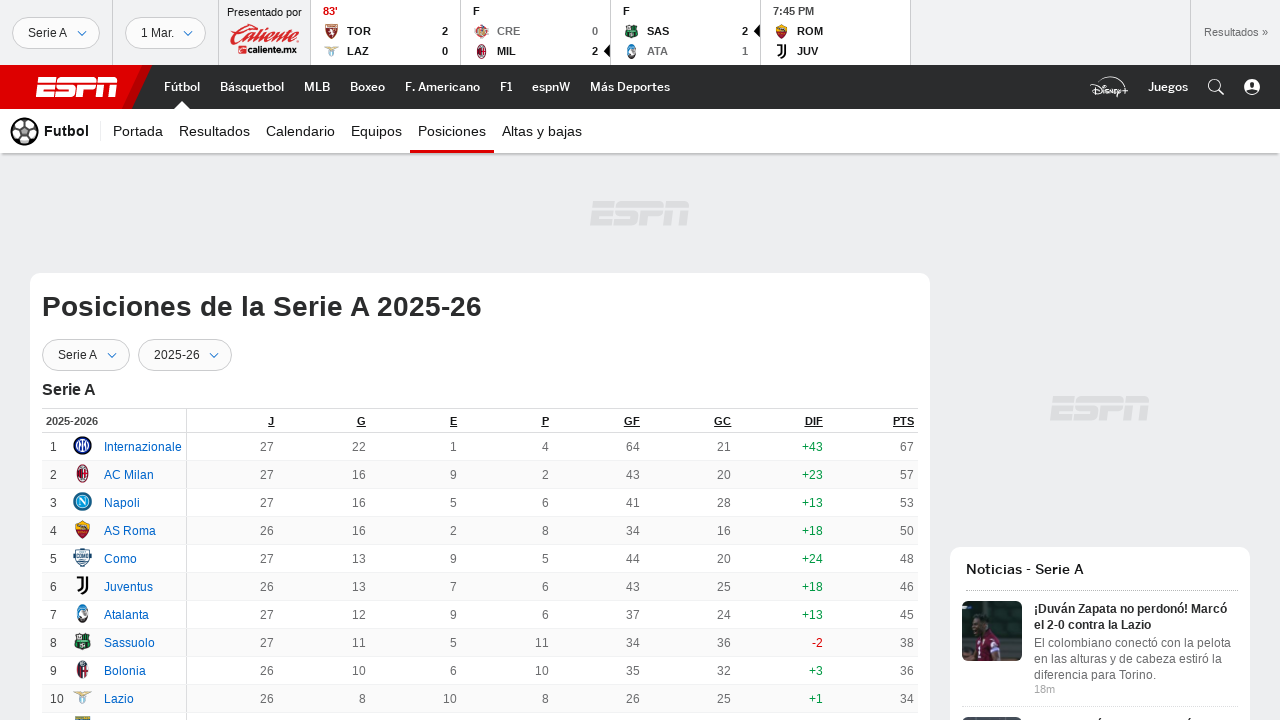

Retrieved value '2024' from season option 2
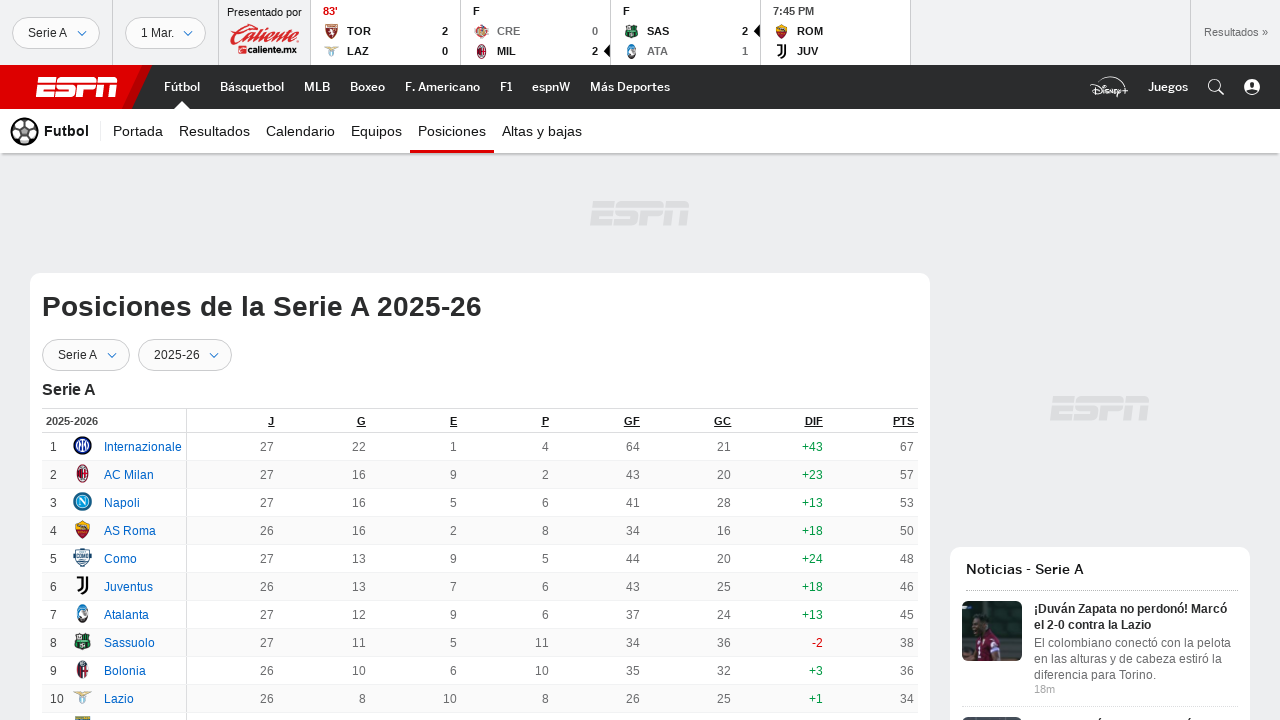

Selected season option 2 with value '2024' on .dropdown__select[aria-label='Clasificaciones de temporada']
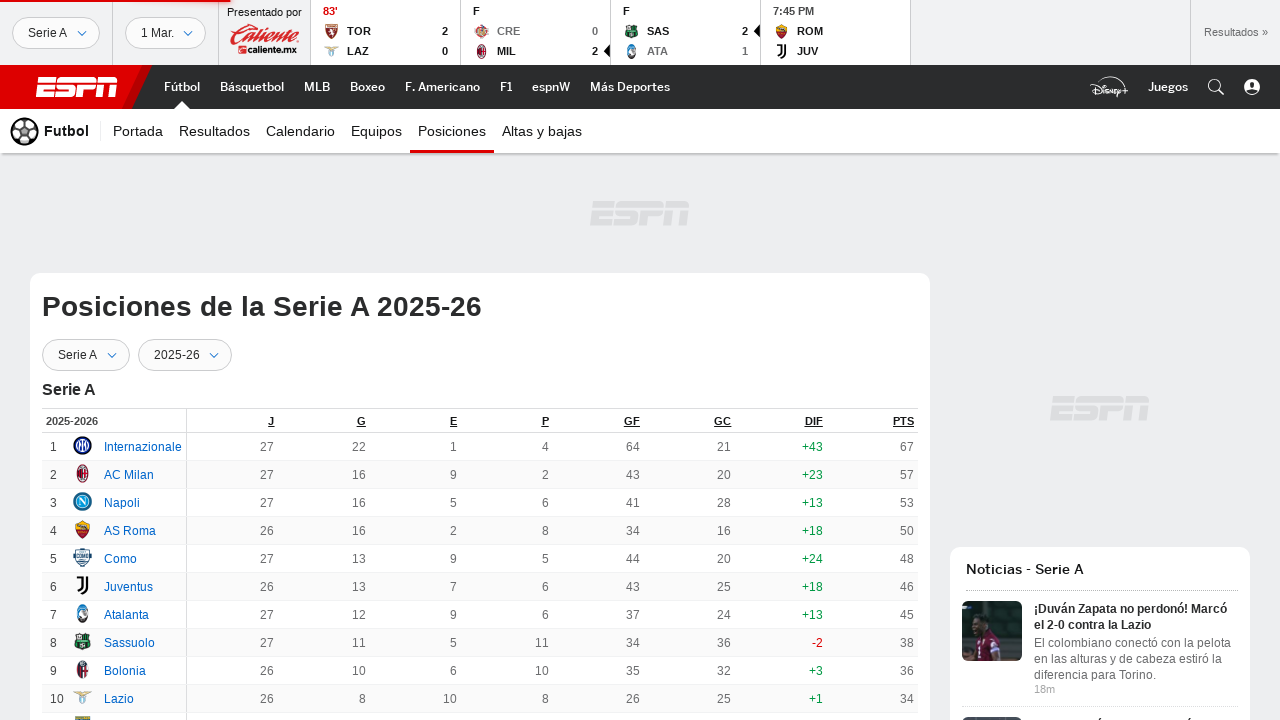

Waited for standings table to update after selecting season 2
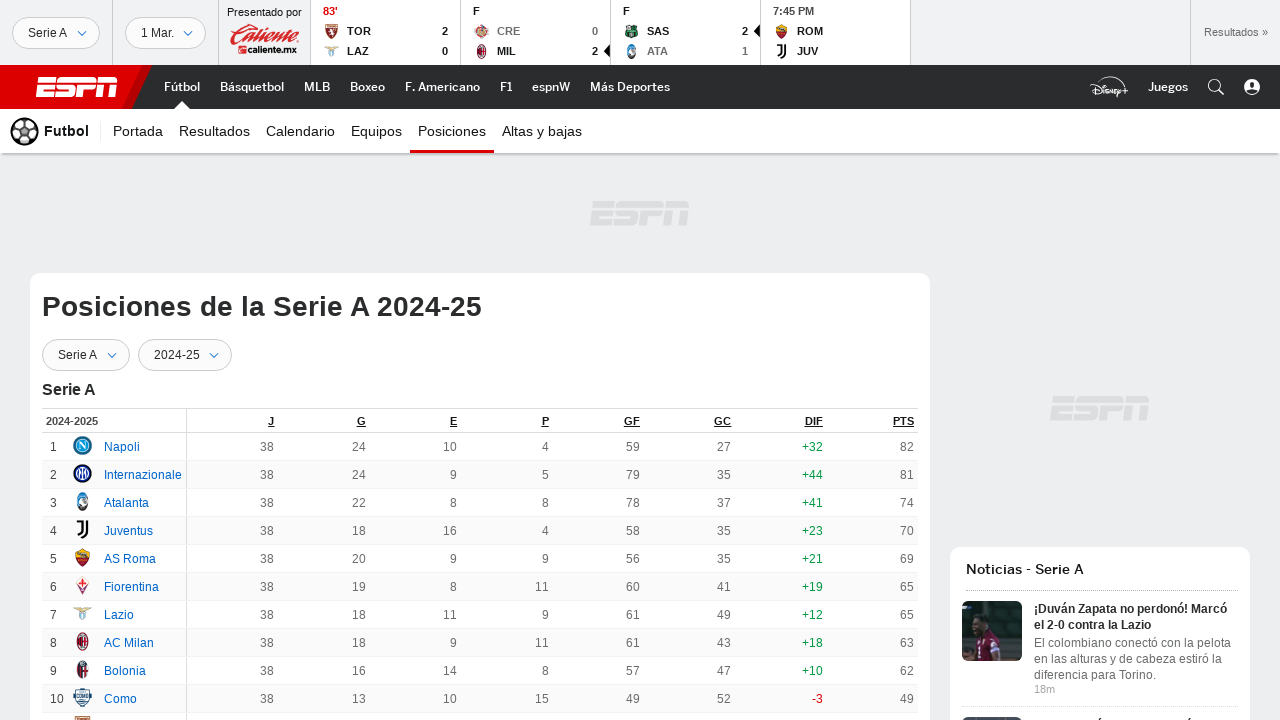

Waited 1 second for table content to fully render
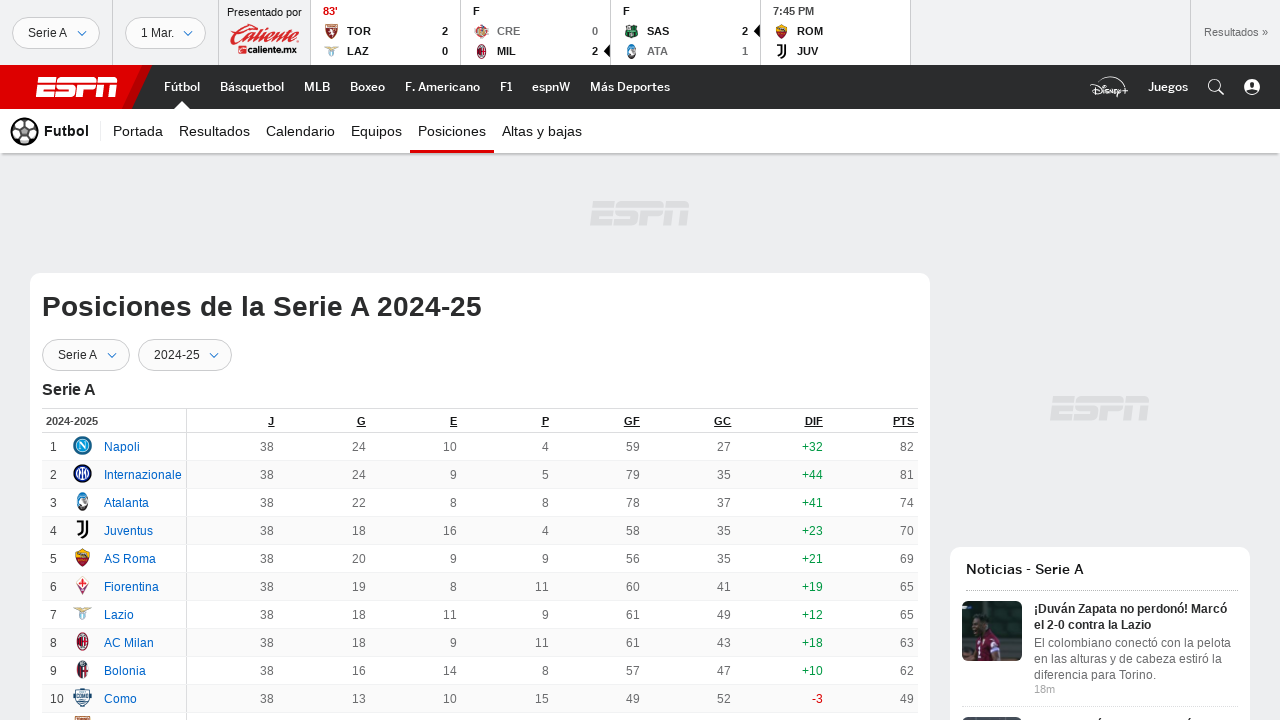

Retrieved value '2023' from season option 3
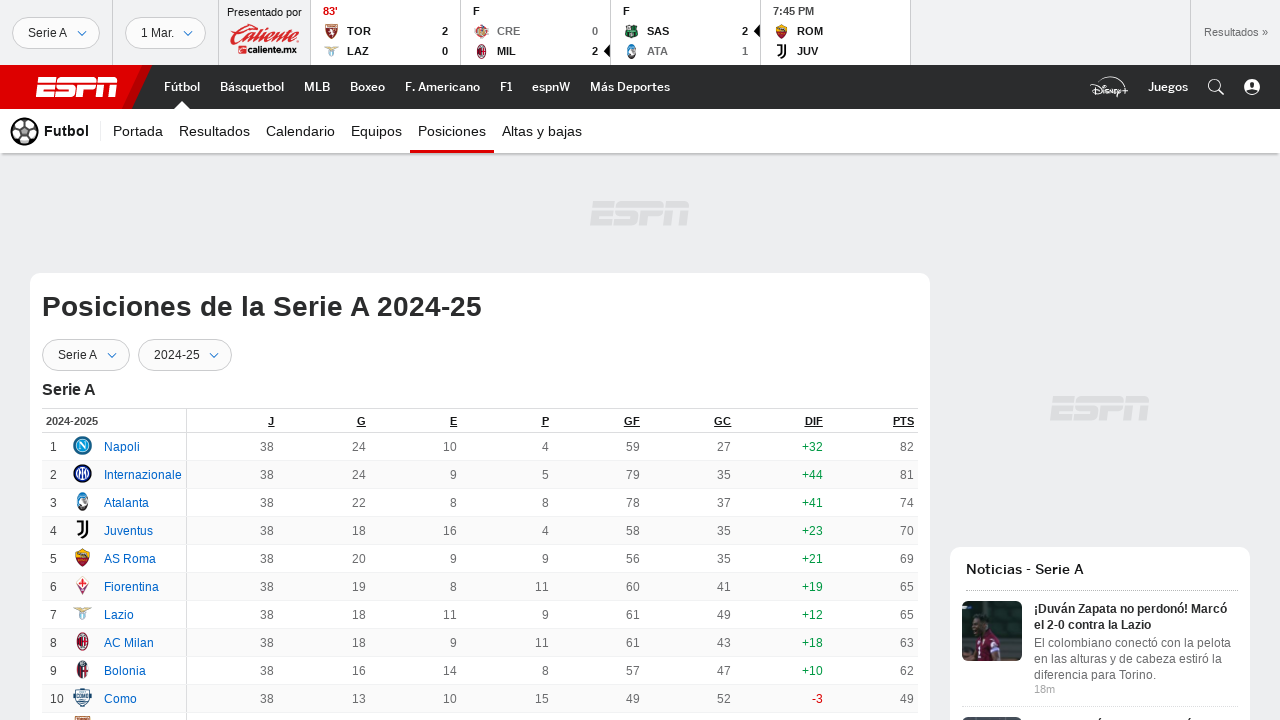

Selected season option 3 with value '2023' on .dropdown__select[aria-label='Clasificaciones de temporada']
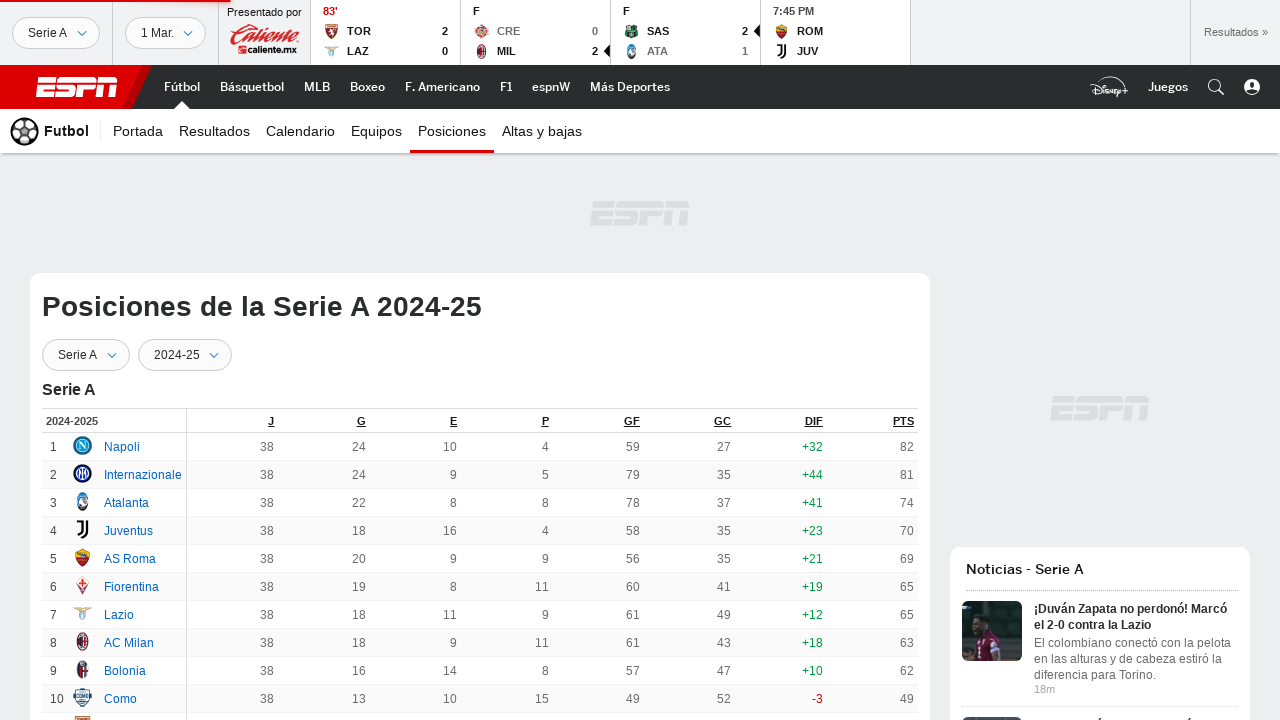

Waited for standings table to update after selecting season 3
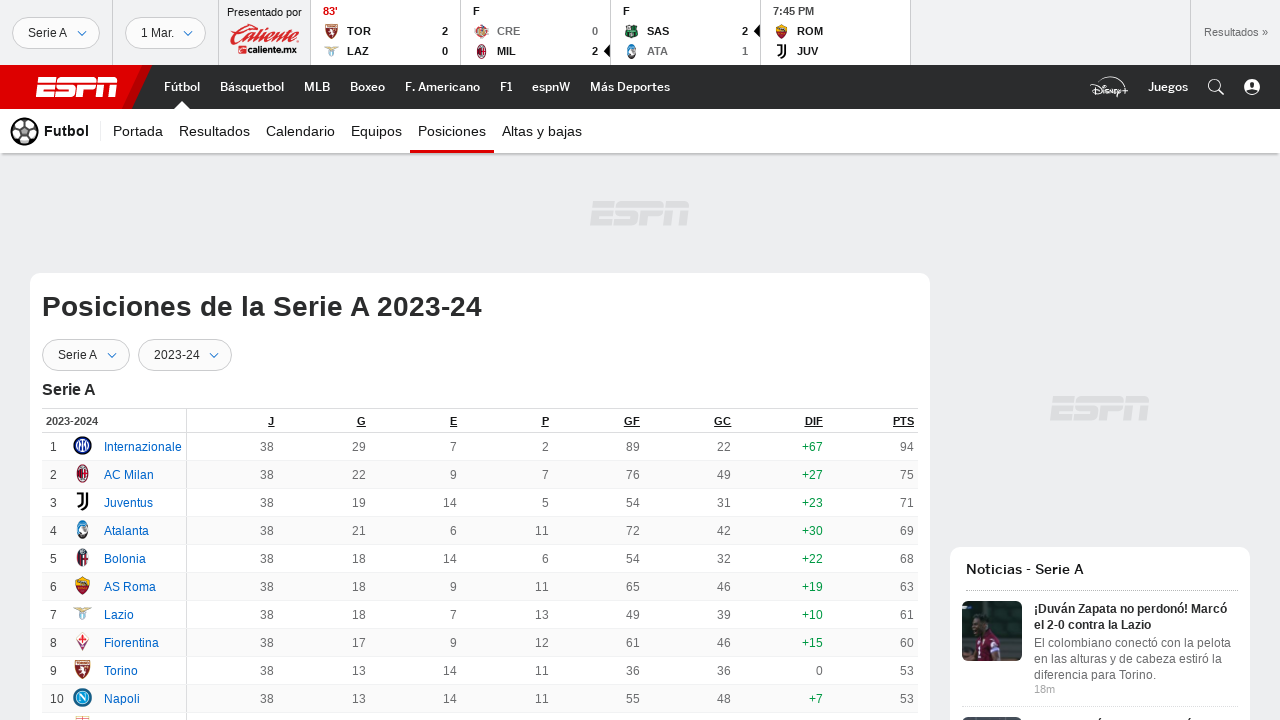

Waited 1 second for table content to fully render
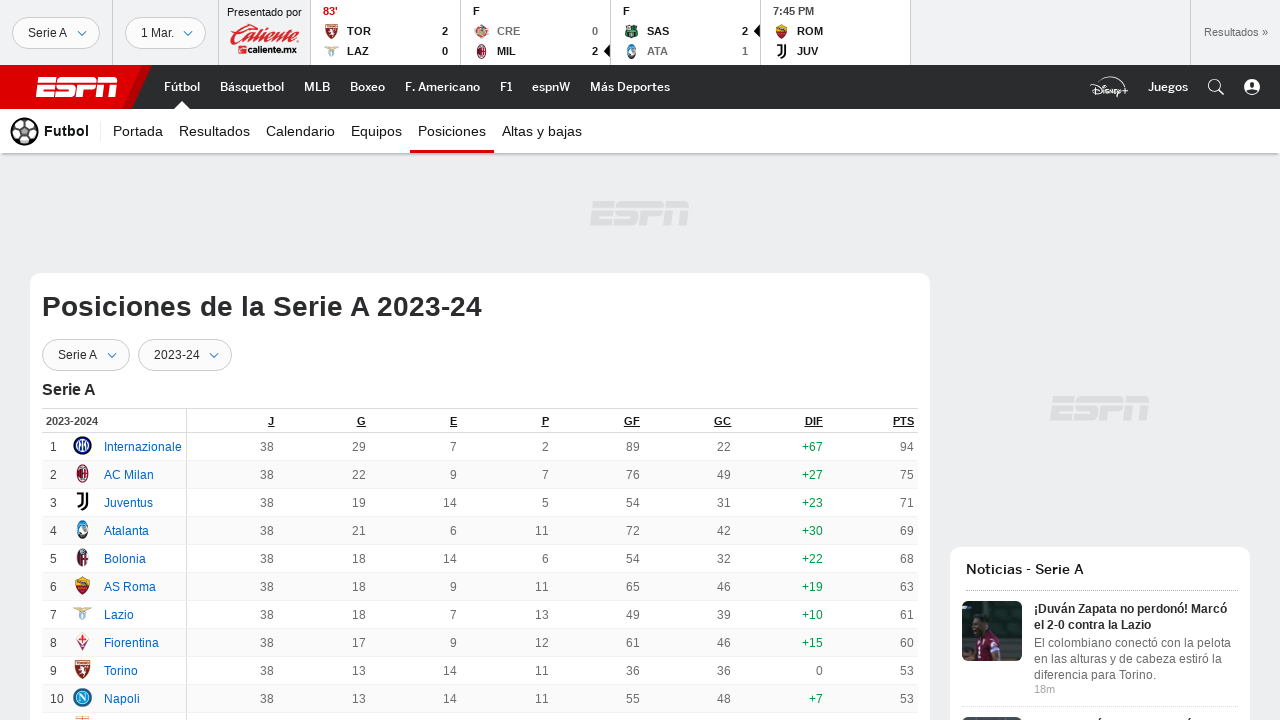

Verified team links are visible in the standings table
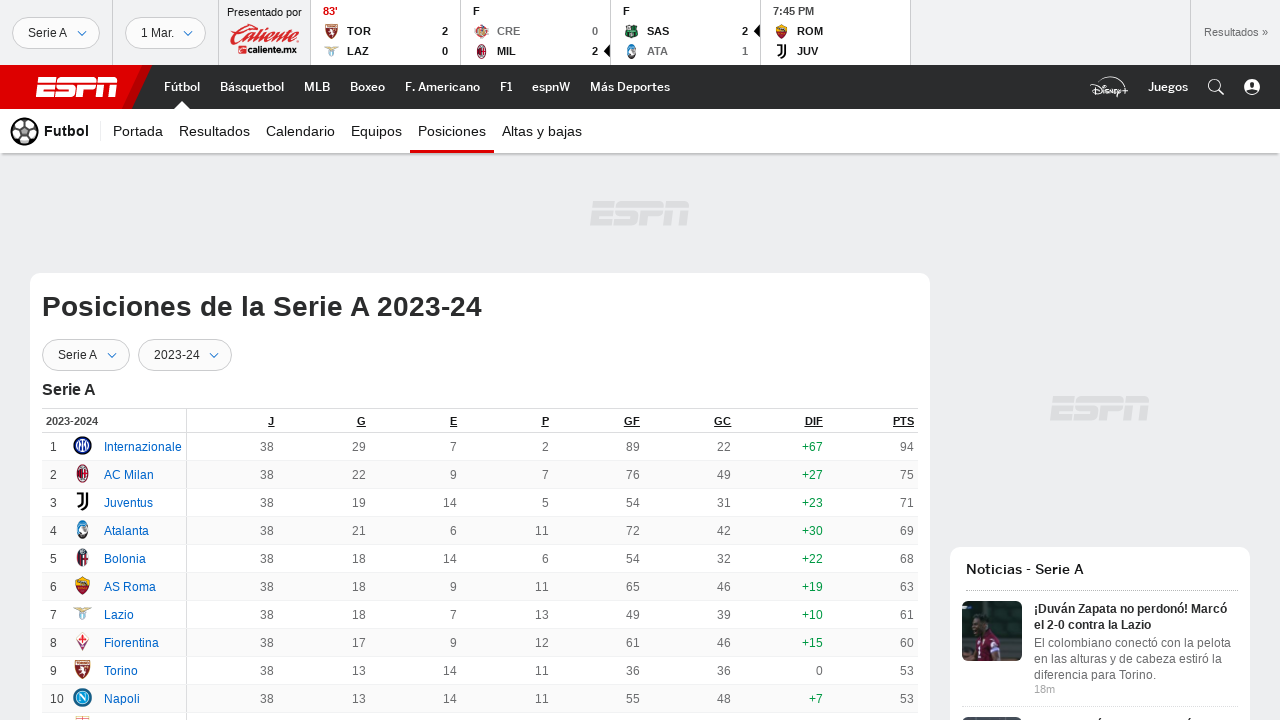

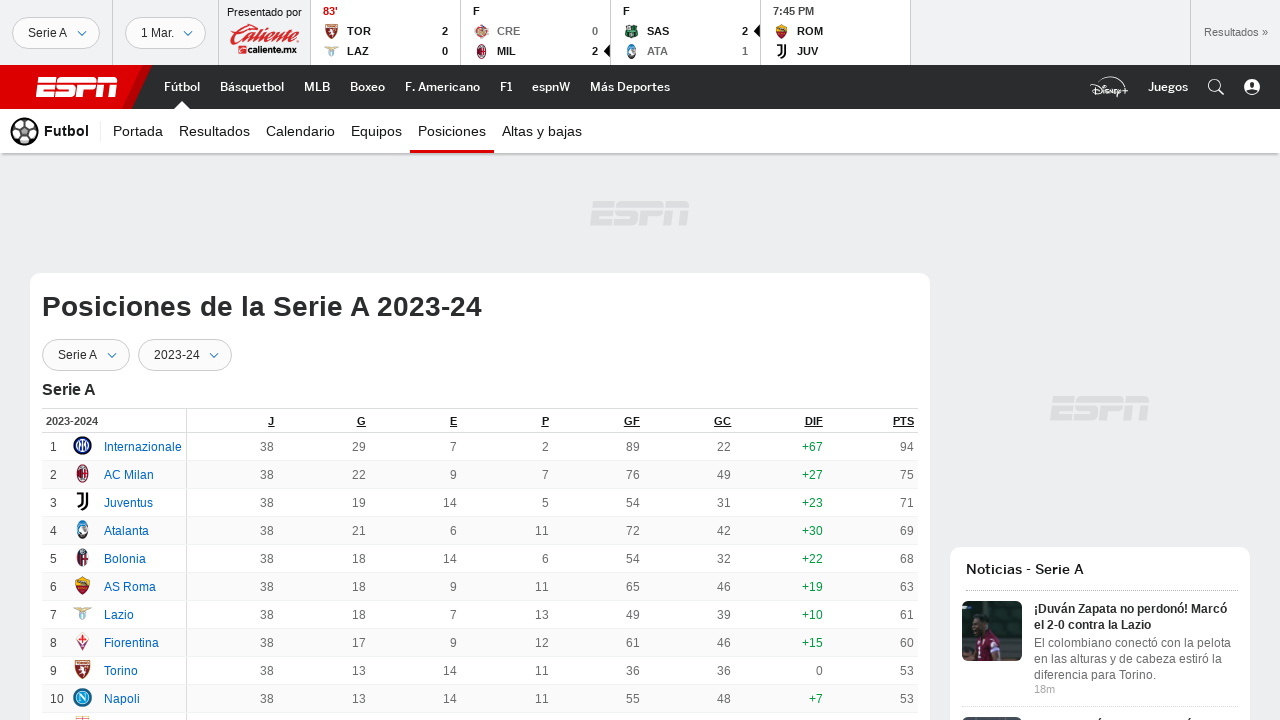